Tests that other controls are hidden when editing a todo item

Starting URL: https://demo.playwright.dev/todomvc

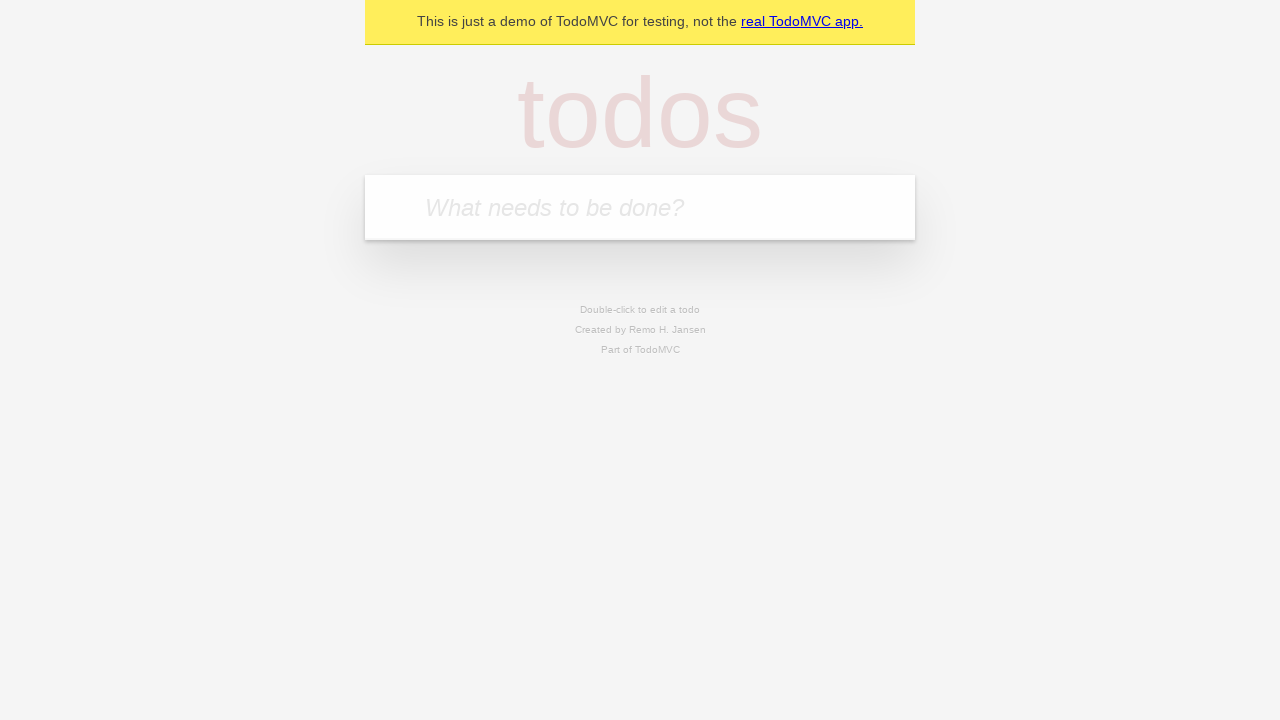

Filled todo input with 'buy some cheese' on internal:attr=[placeholder="What needs to be done?"i]
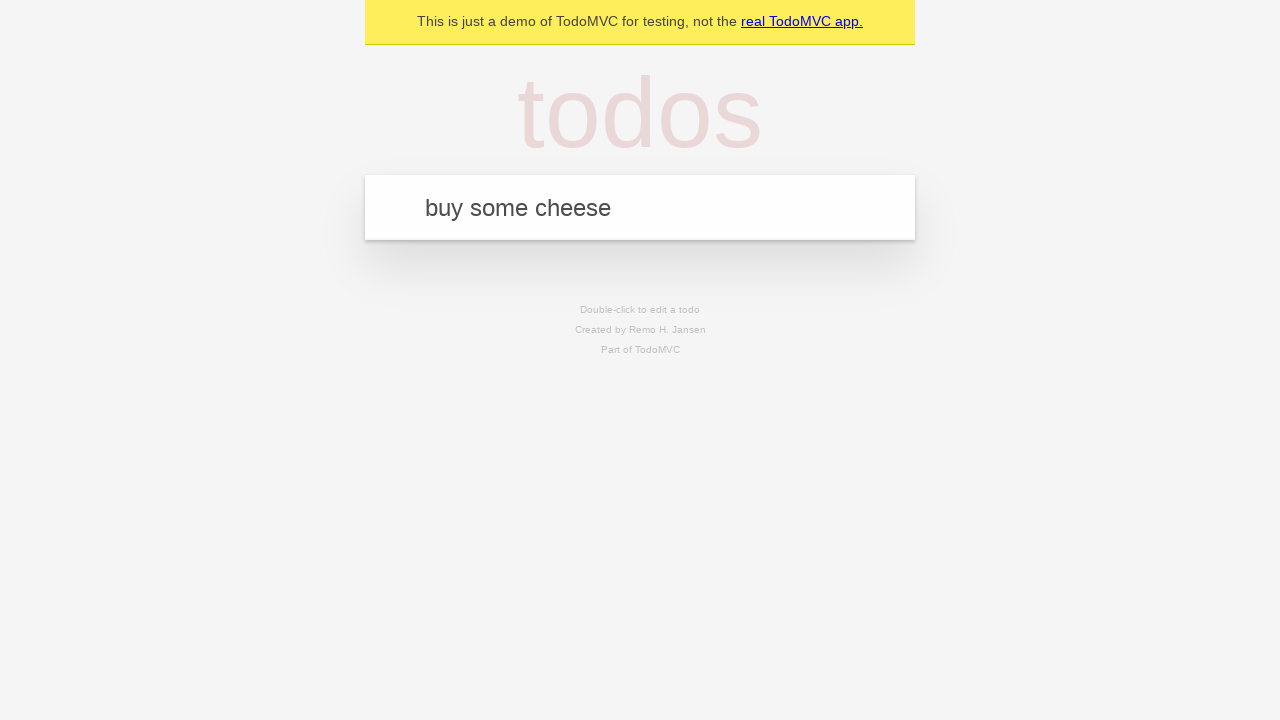

Pressed Enter to create first todo item on internal:attr=[placeholder="What needs to be done?"i]
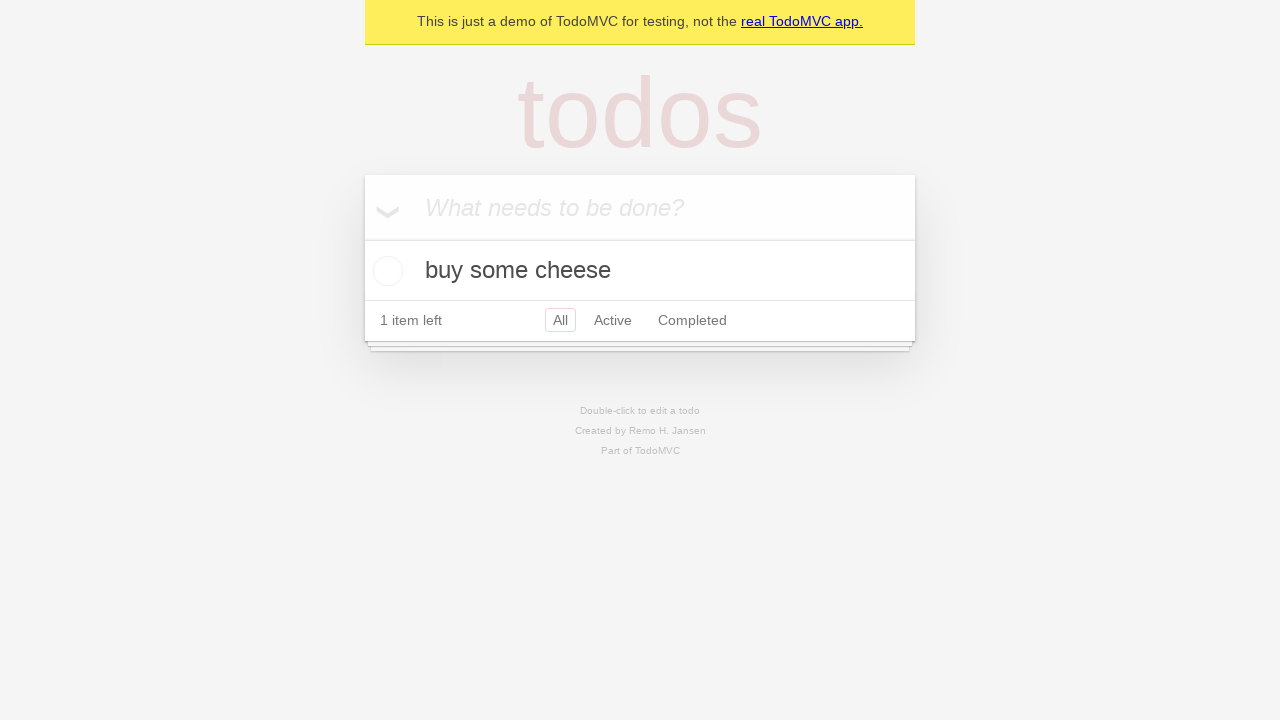

Filled todo input with 'feed the cat' on internal:attr=[placeholder="What needs to be done?"i]
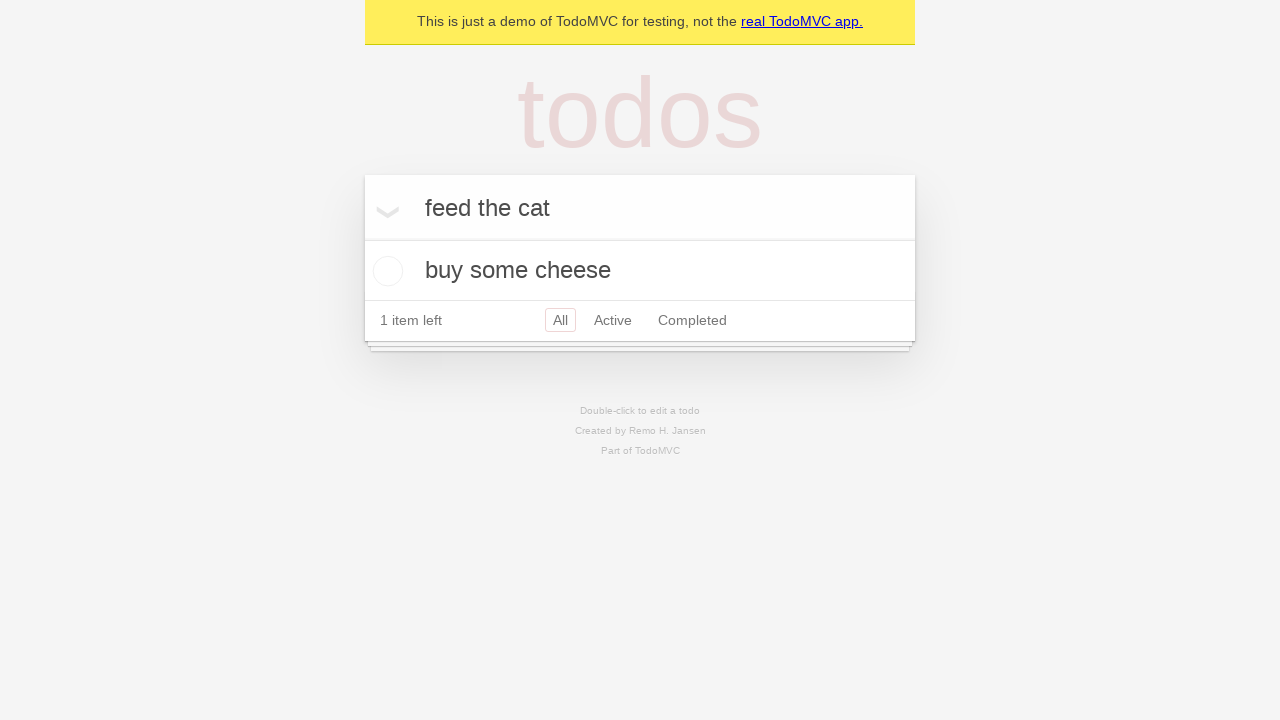

Pressed Enter to create second todo item on internal:attr=[placeholder="What needs to be done?"i]
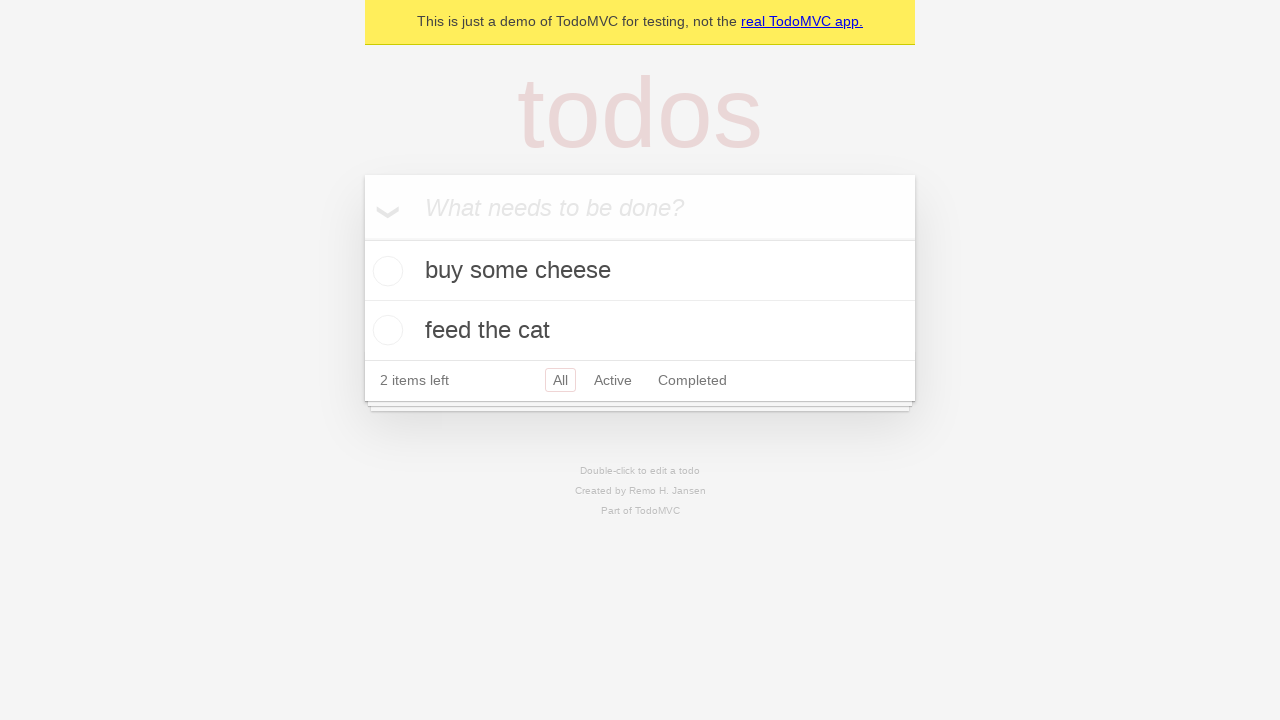

Filled todo input with 'book a doctors appointment' on internal:attr=[placeholder="What needs to be done?"i]
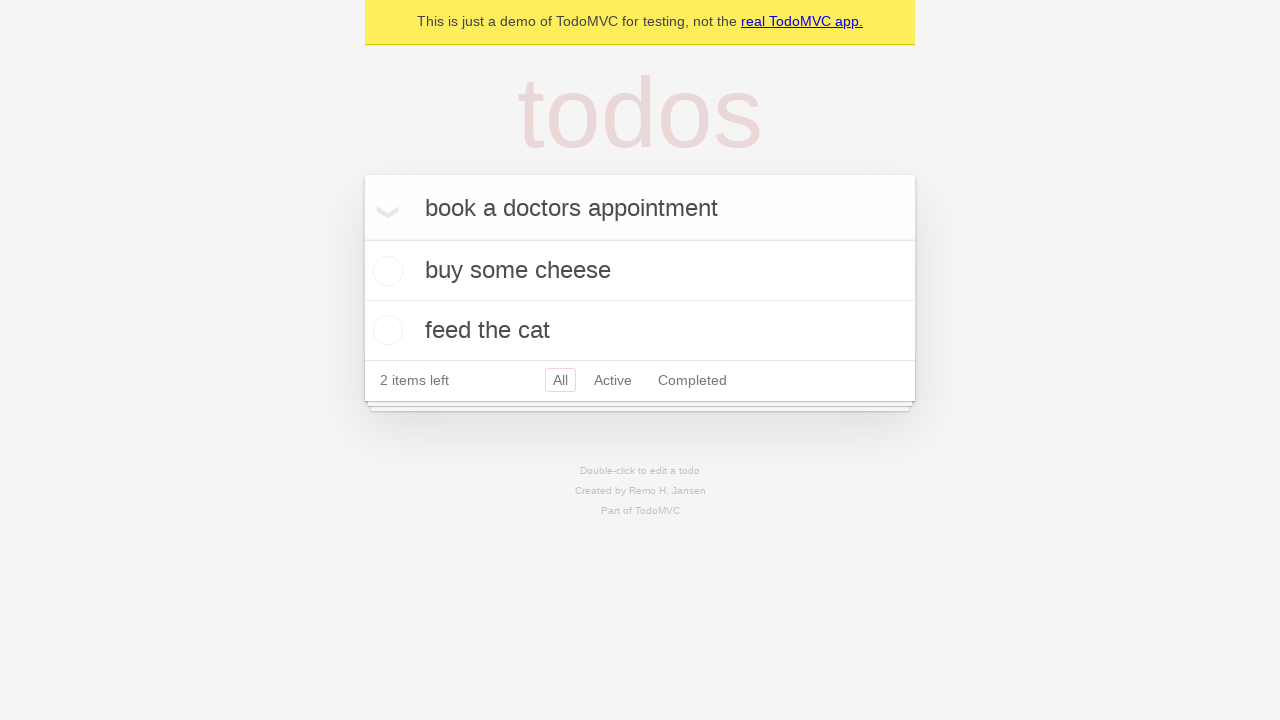

Pressed Enter to create third todo item on internal:attr=[placeholder="What needs to be done?"i]
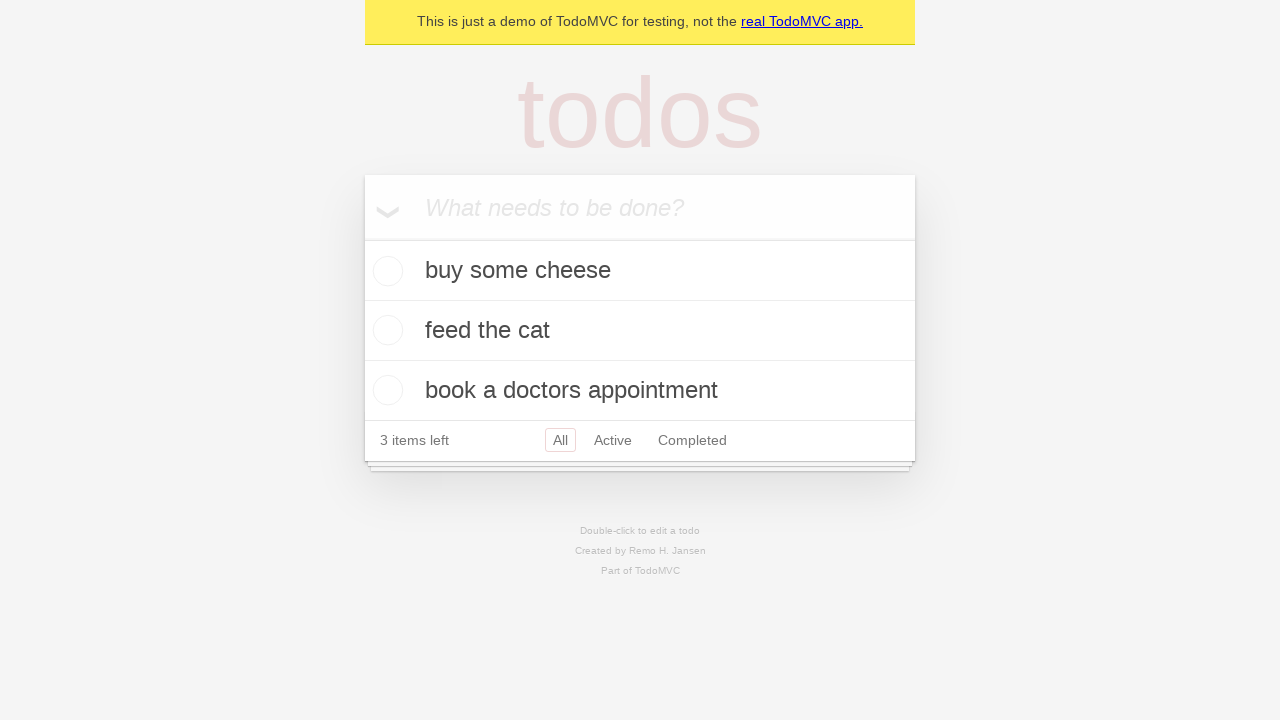

Waited for all three todo items to load
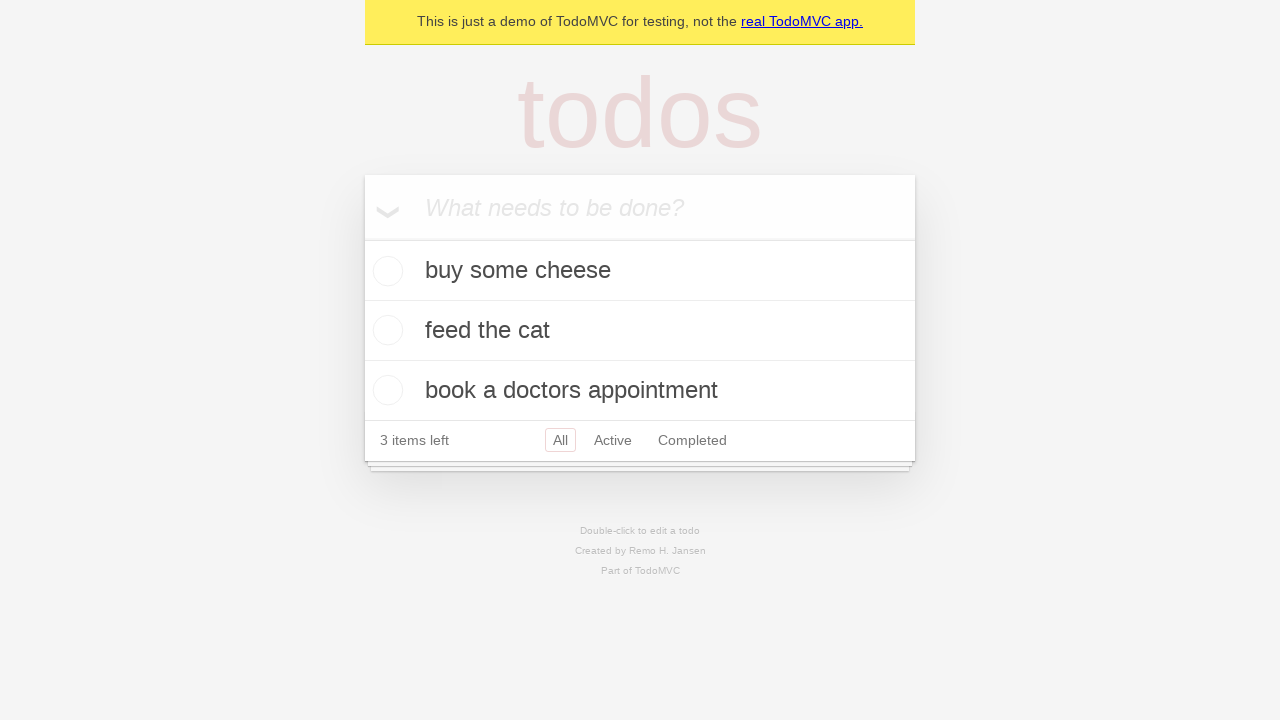

Double-clicked second todo item to enter edit mode at (640, 331) on internal:testid=[data-testid="todo-item"s] >> nth=1
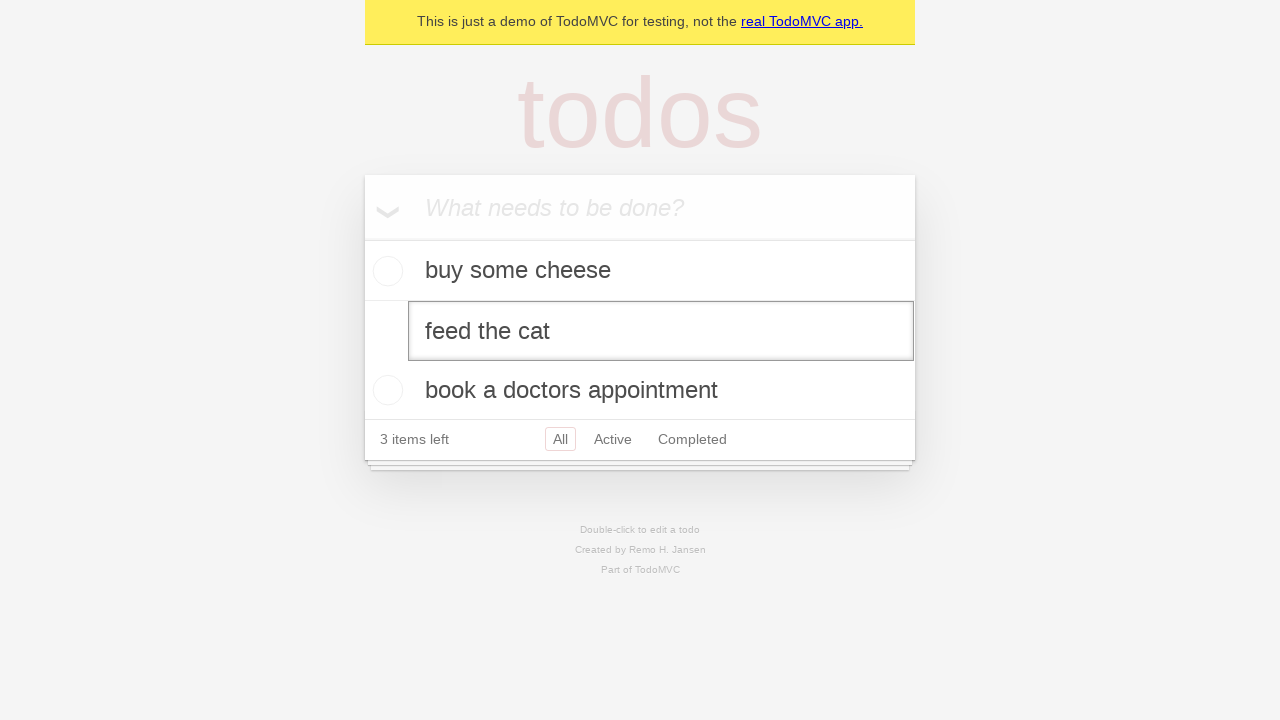

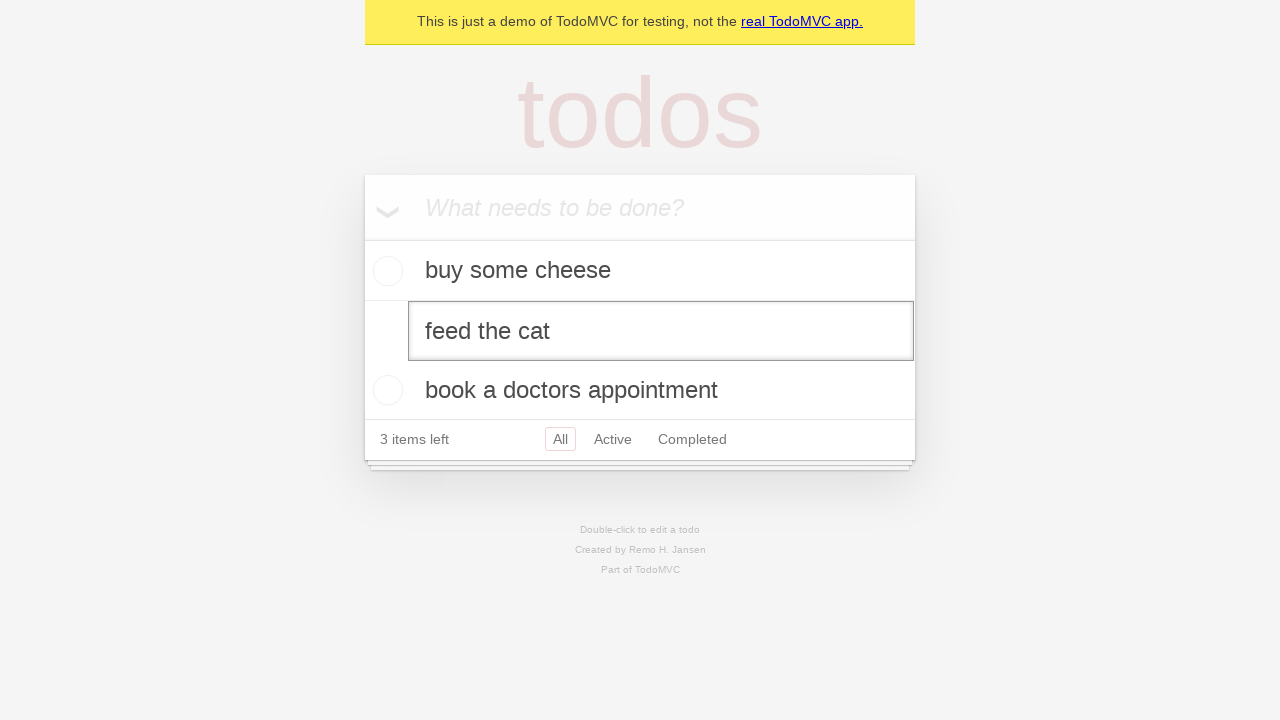